Verifies the home page displays correctly by checking the header text, description paragraph, and that the navigation menu is visible.

Starting URL: https://kristinek.github.io/site

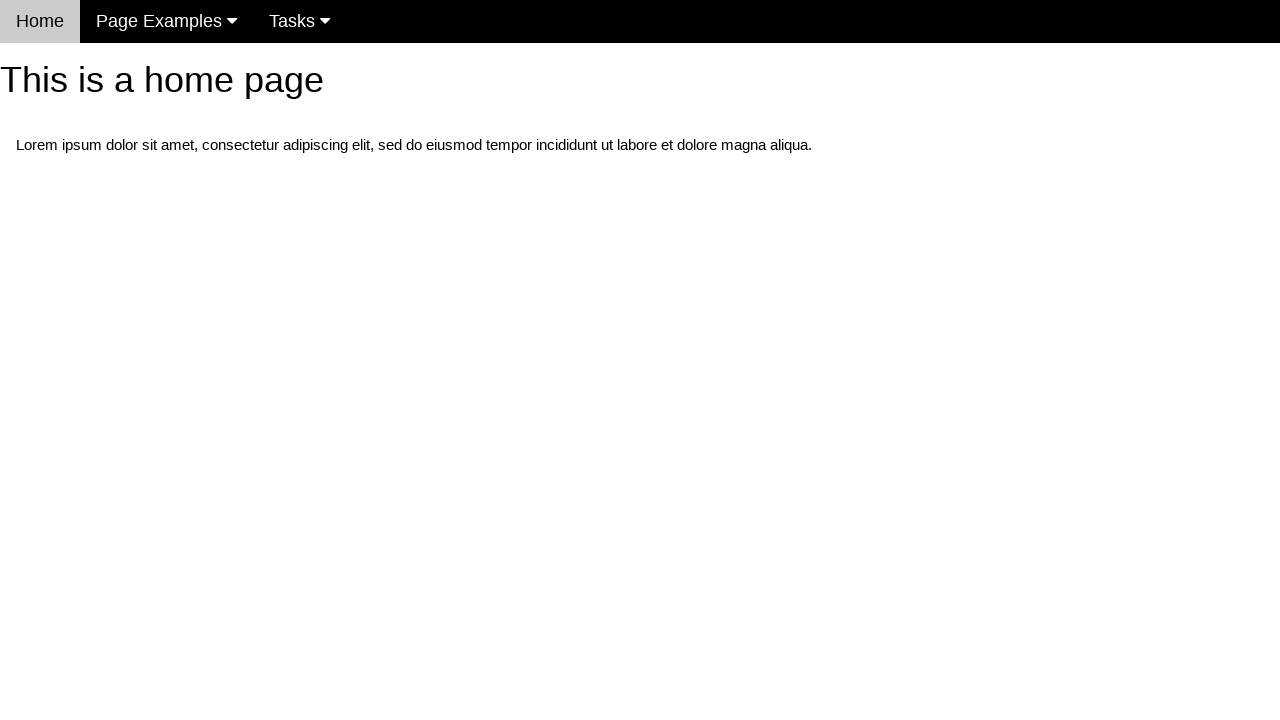

Navigated to home page at https://kristinek.github.io/site
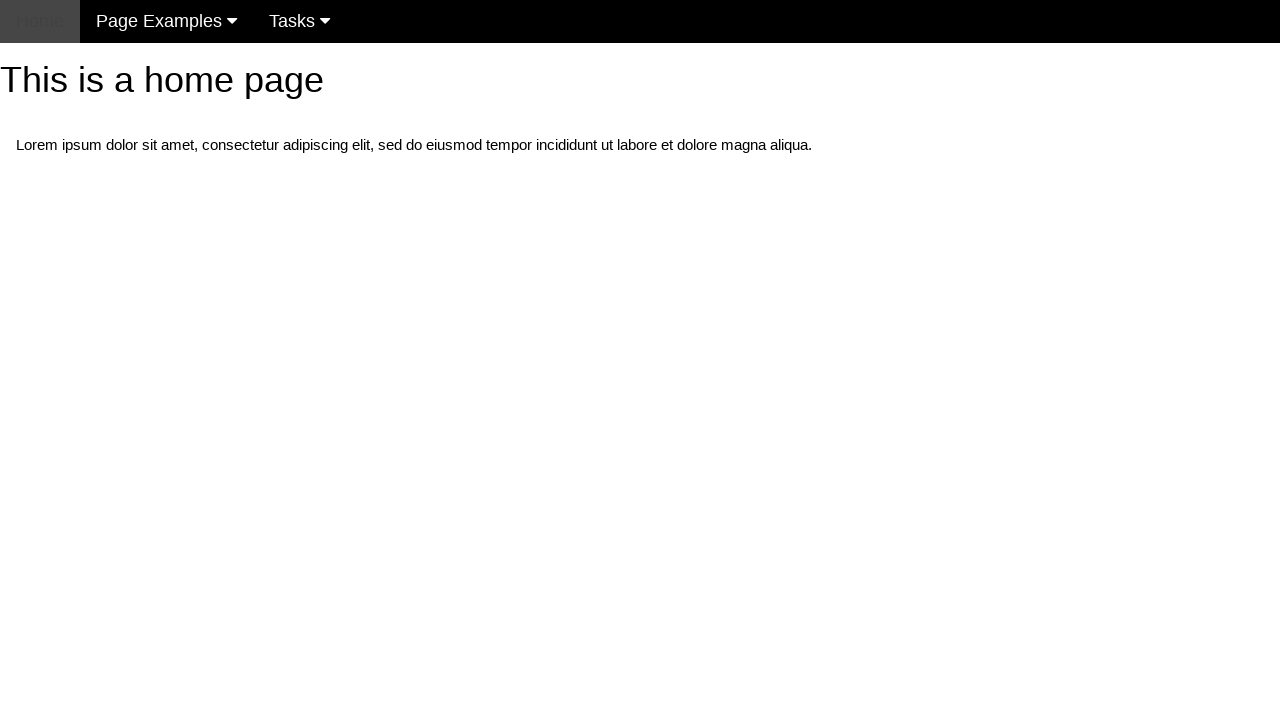

Located h1 header element
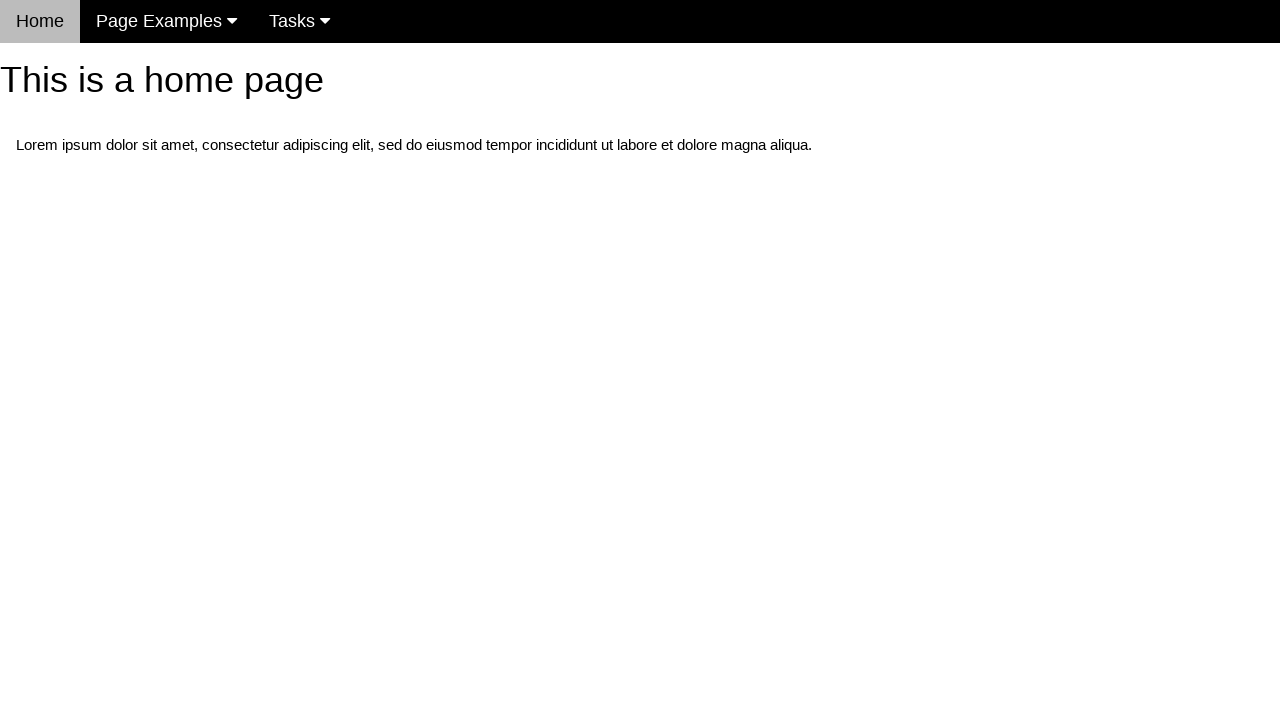

Verified header text is 'This is a home page'
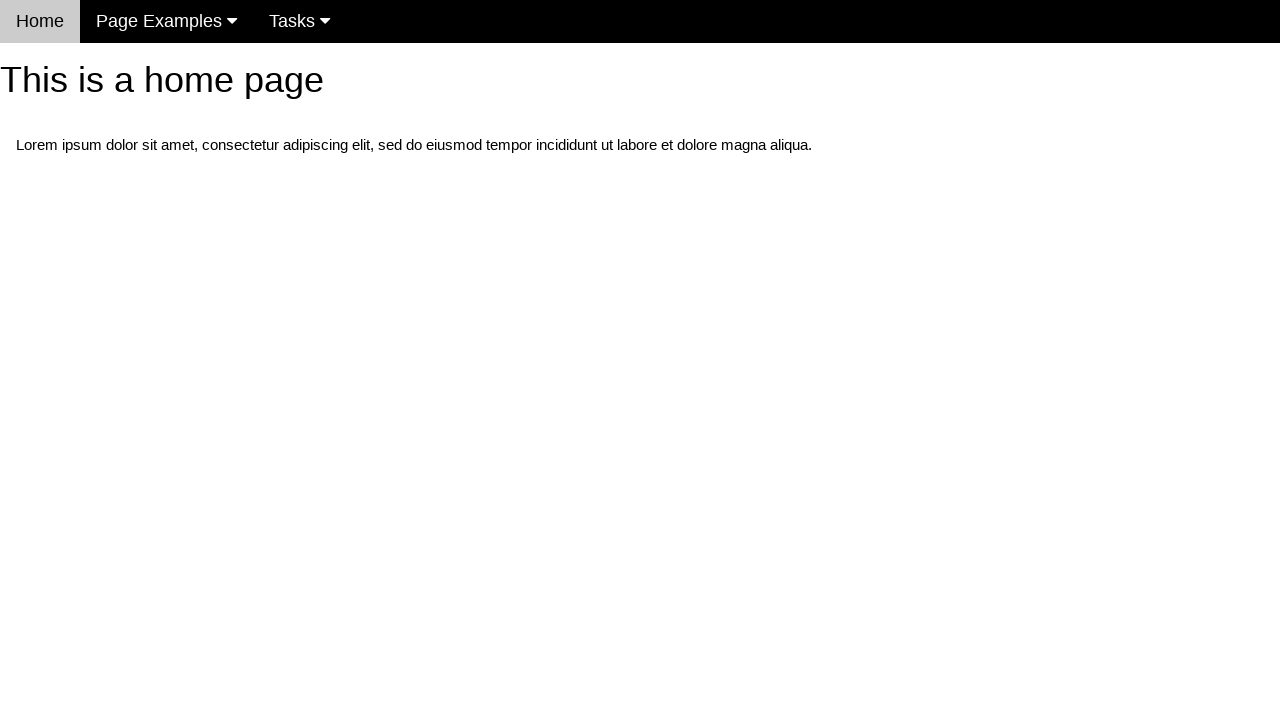

Located first paragraph element
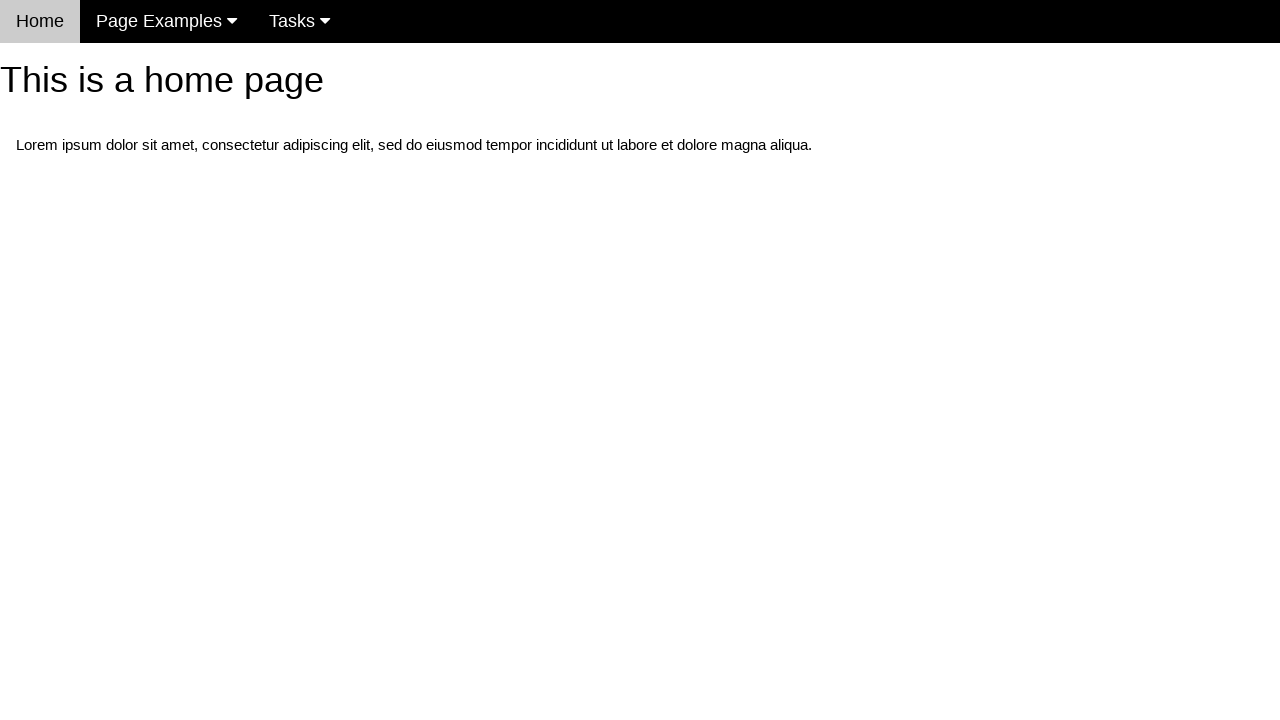

Verified description paragraph text matches expected content
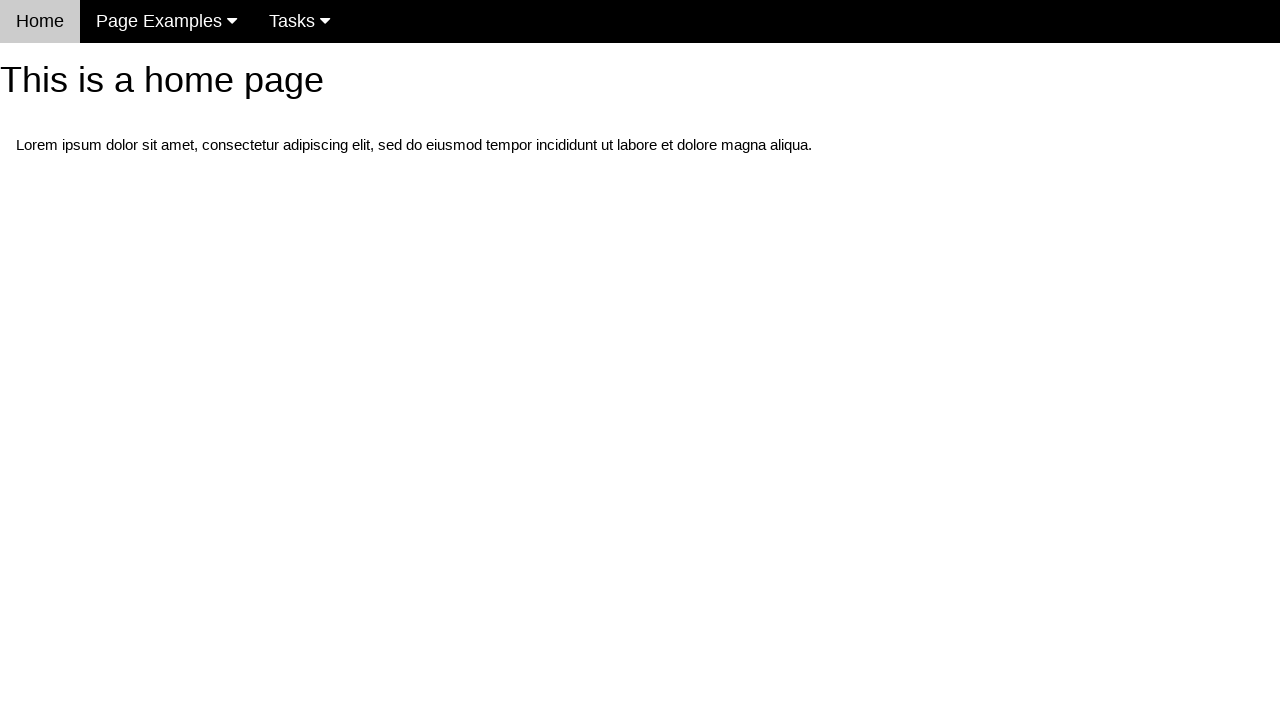

Located navigation menu element
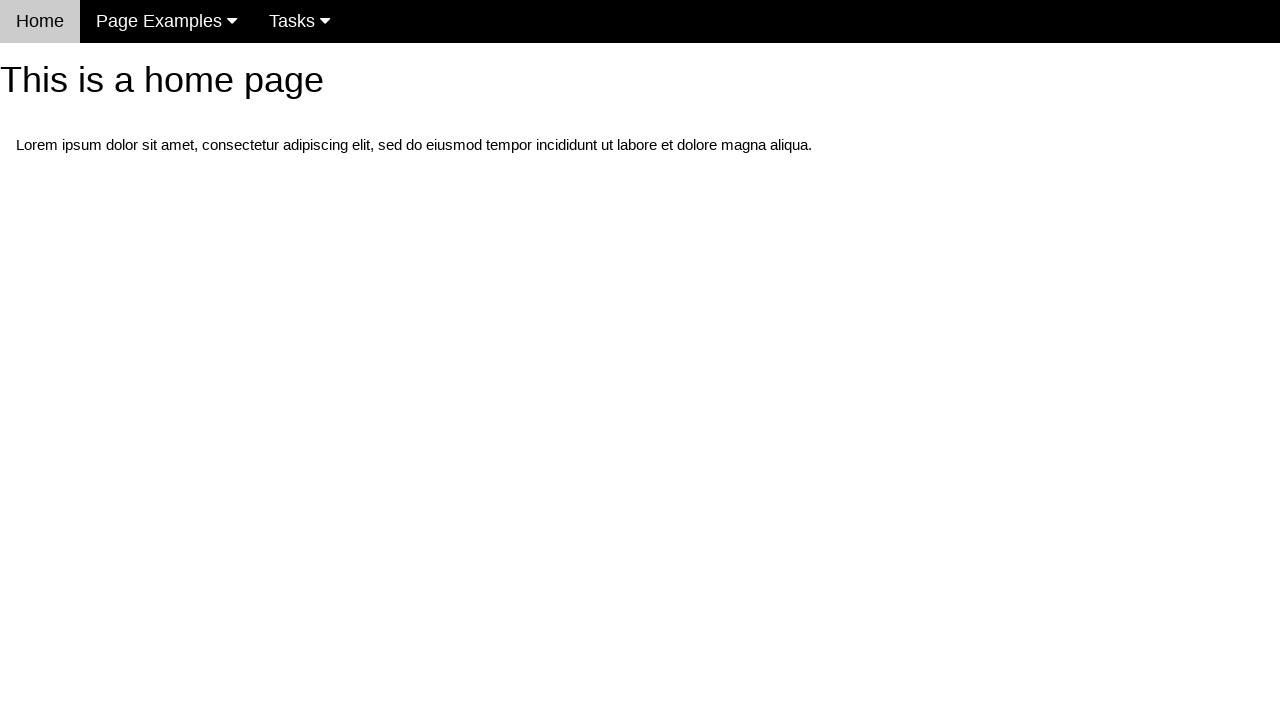

Verified navigation menu is visible
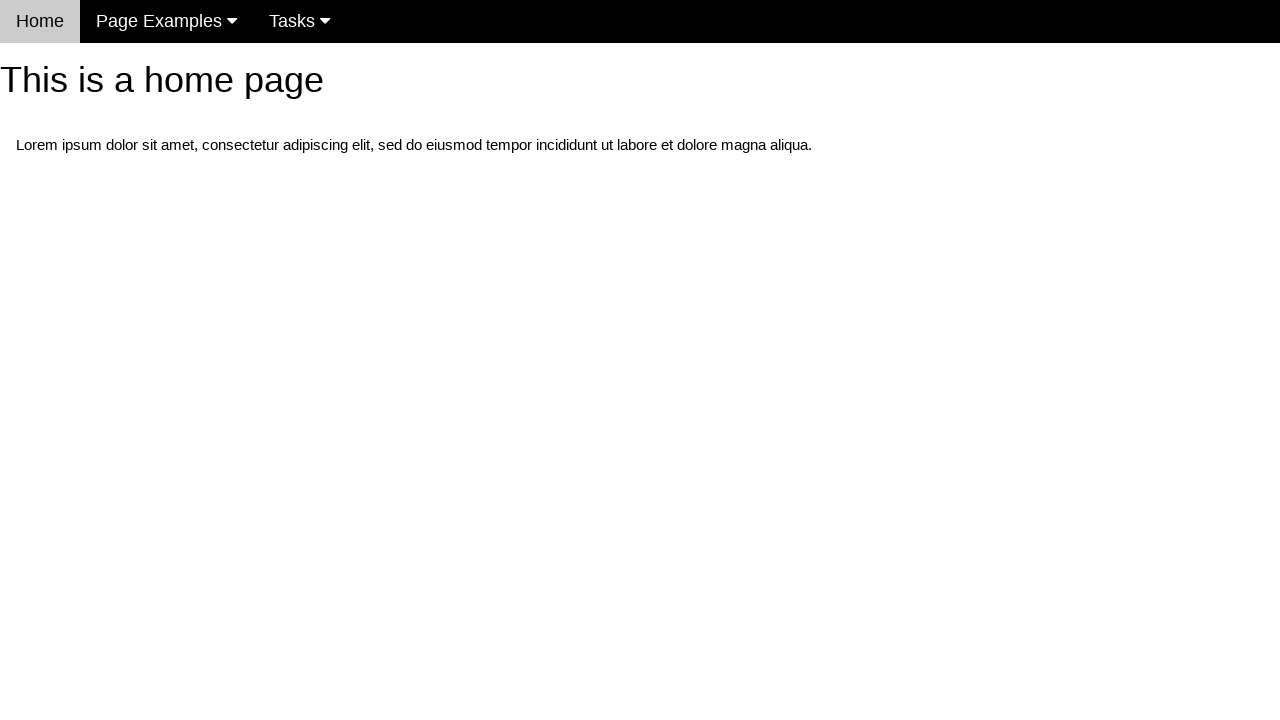

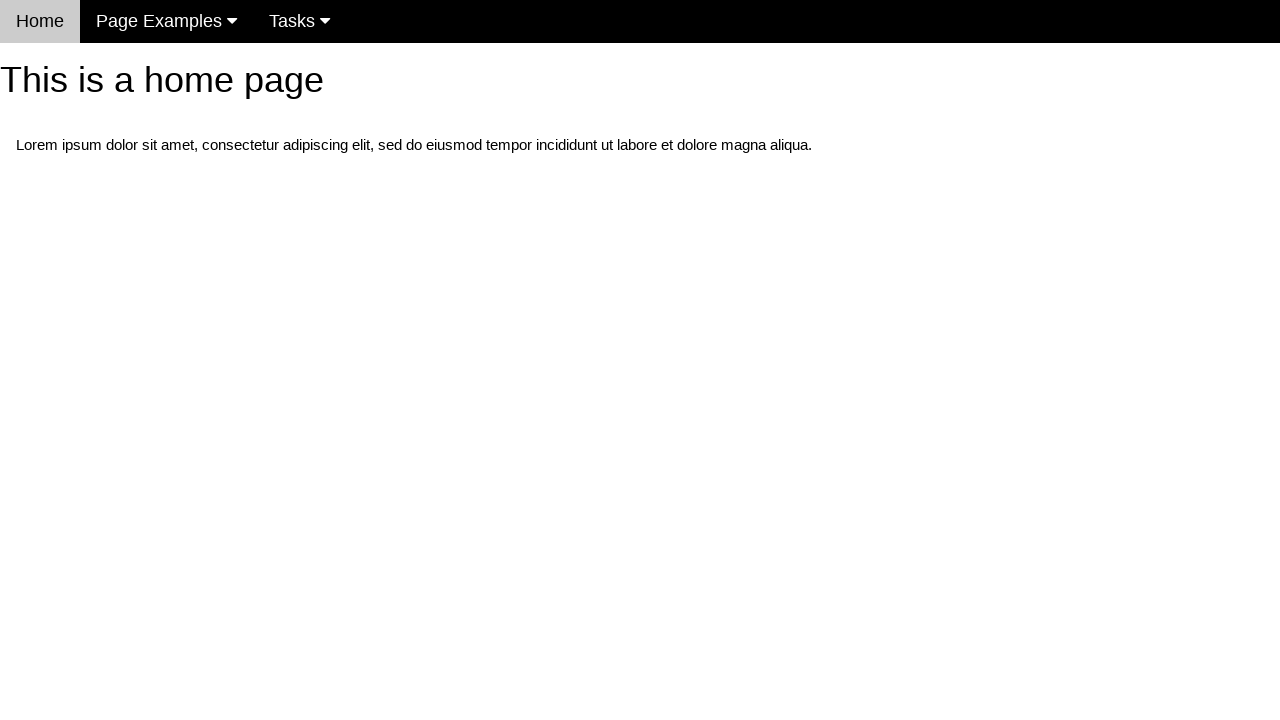